Tests a form submission by filling in text fields for name, email, and addresses, then submitting the form

Starting URL: https://demoqa.com/text-box

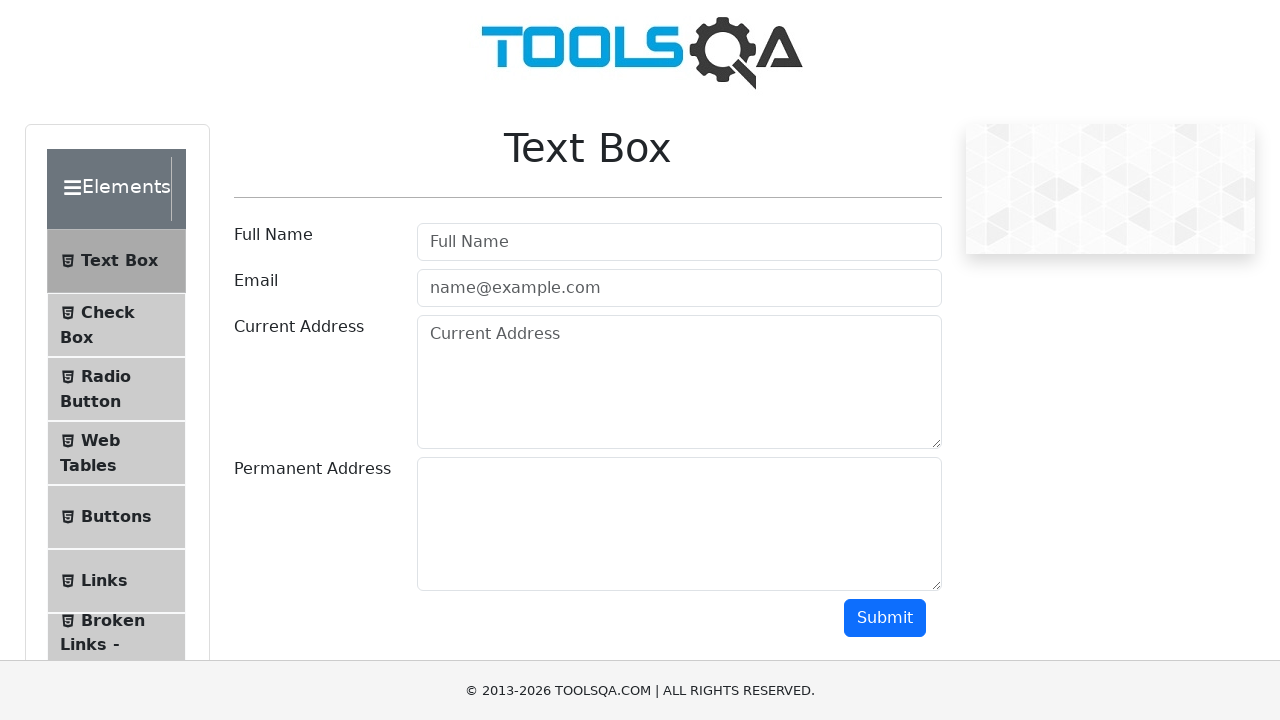

Filled name field with 'Konan' on #userName
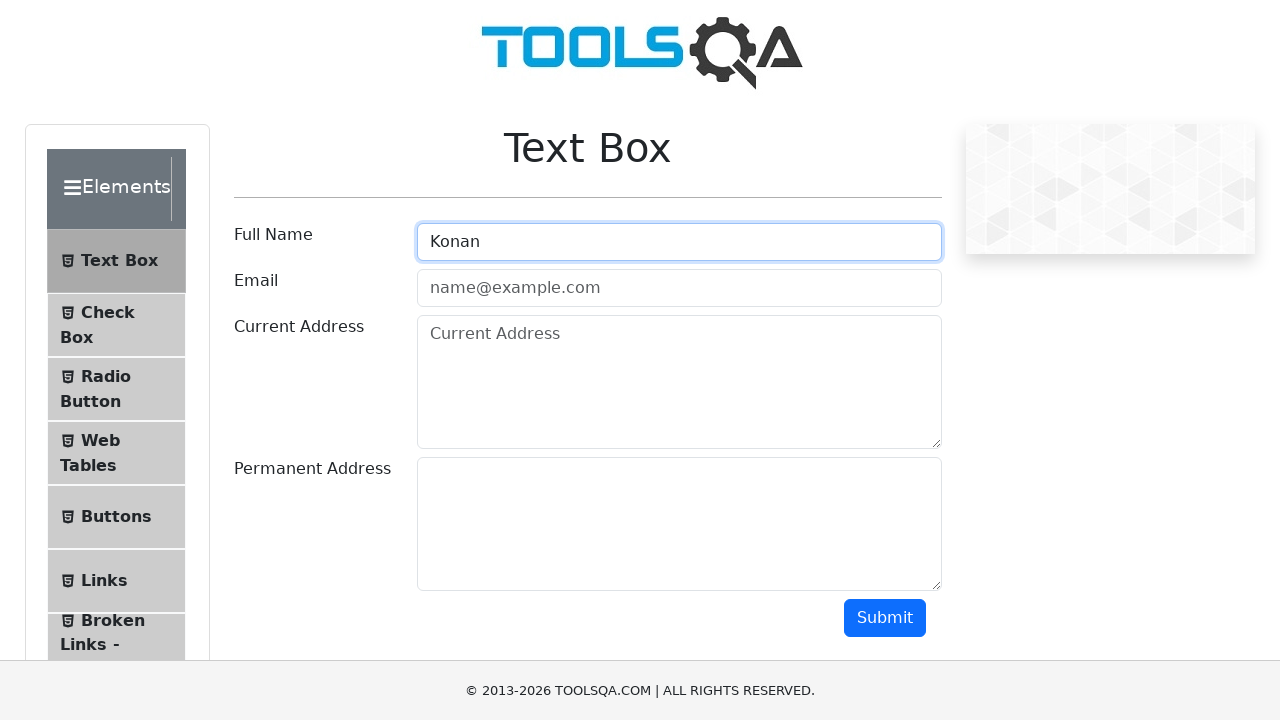

Filled email field with 'konan@example.com' on #userEmail
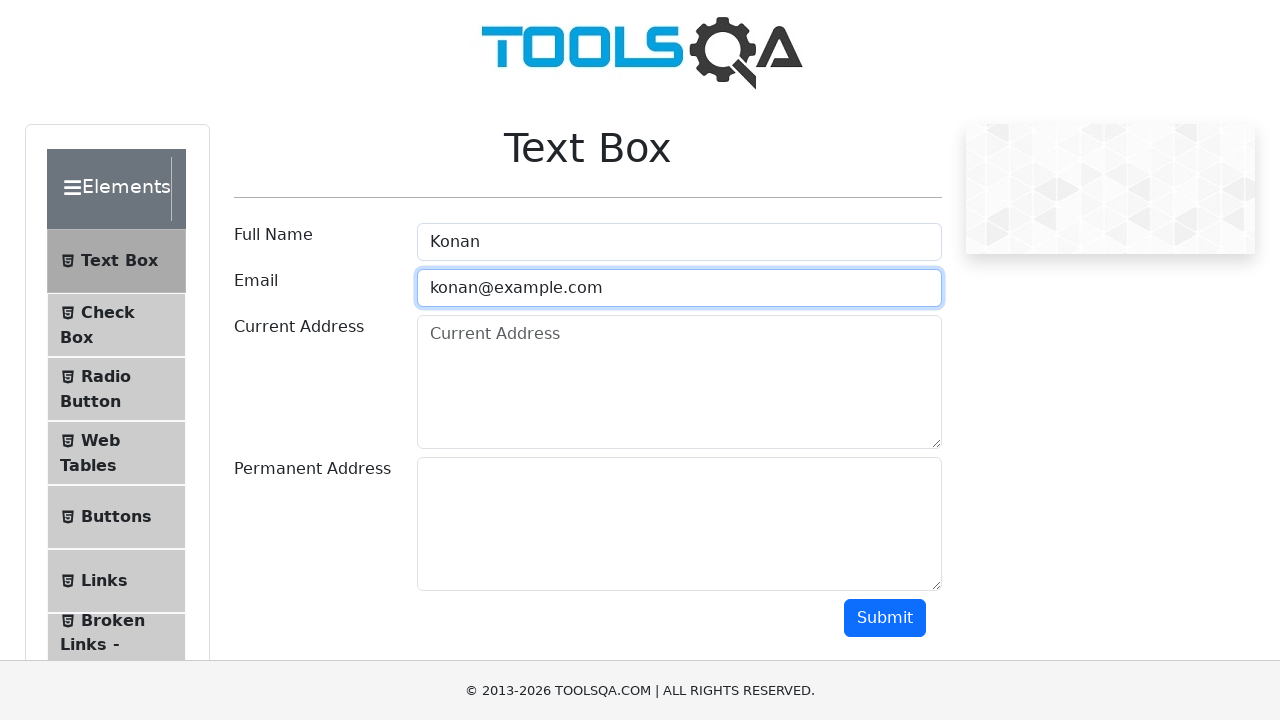

Filled current address field with '123 Test Street' on #currentAddress
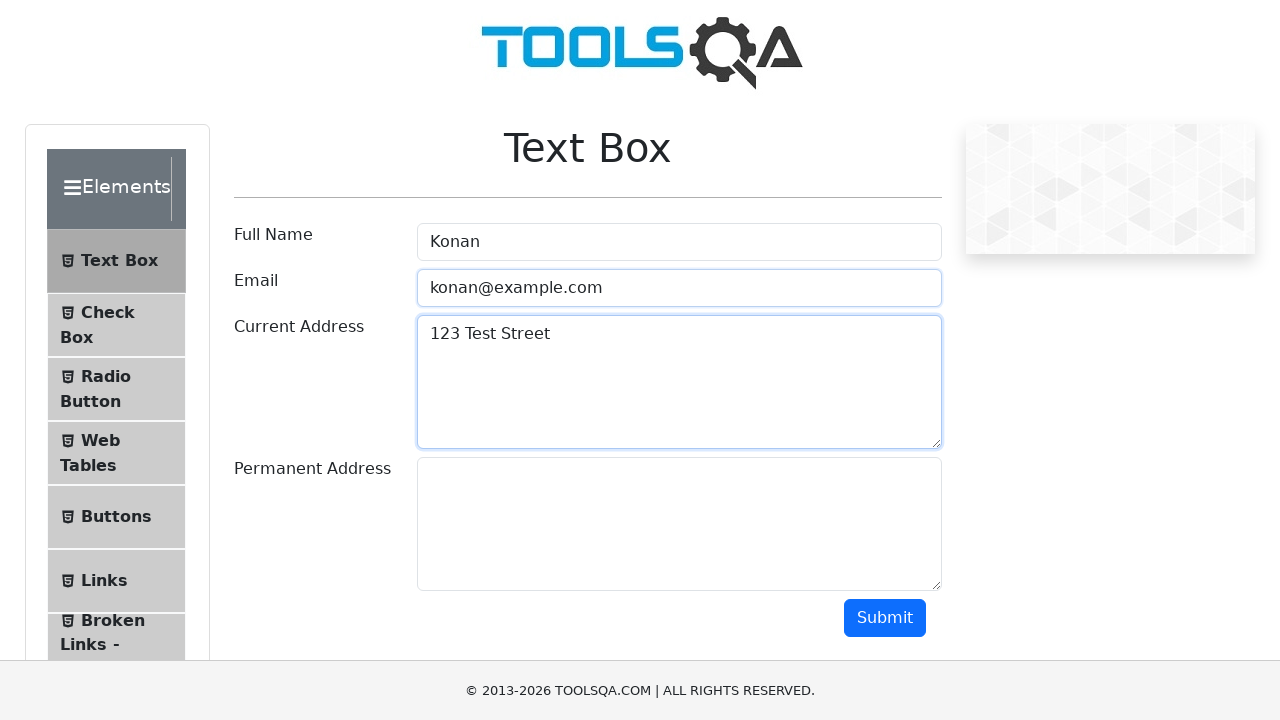

Filled permanent address field with '456 Permanent Street' on #permanentAddress
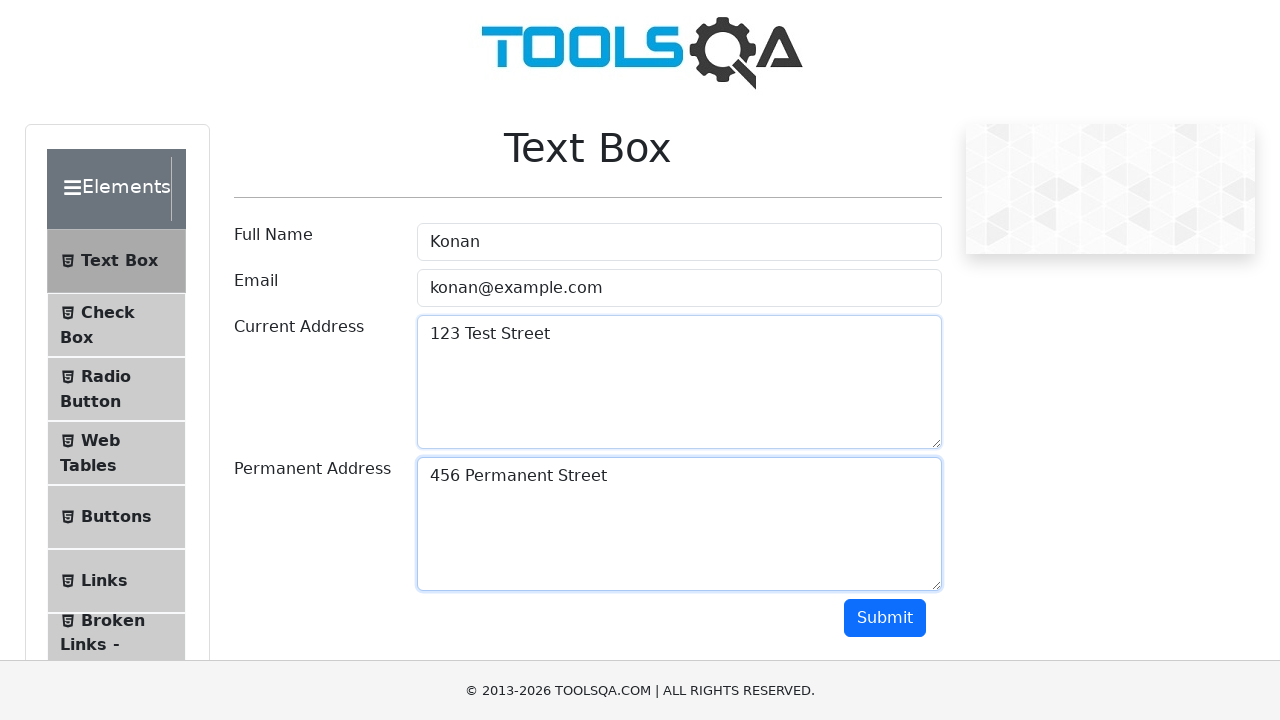

Clicked submit button to submit the form at (885, 618) on #submit
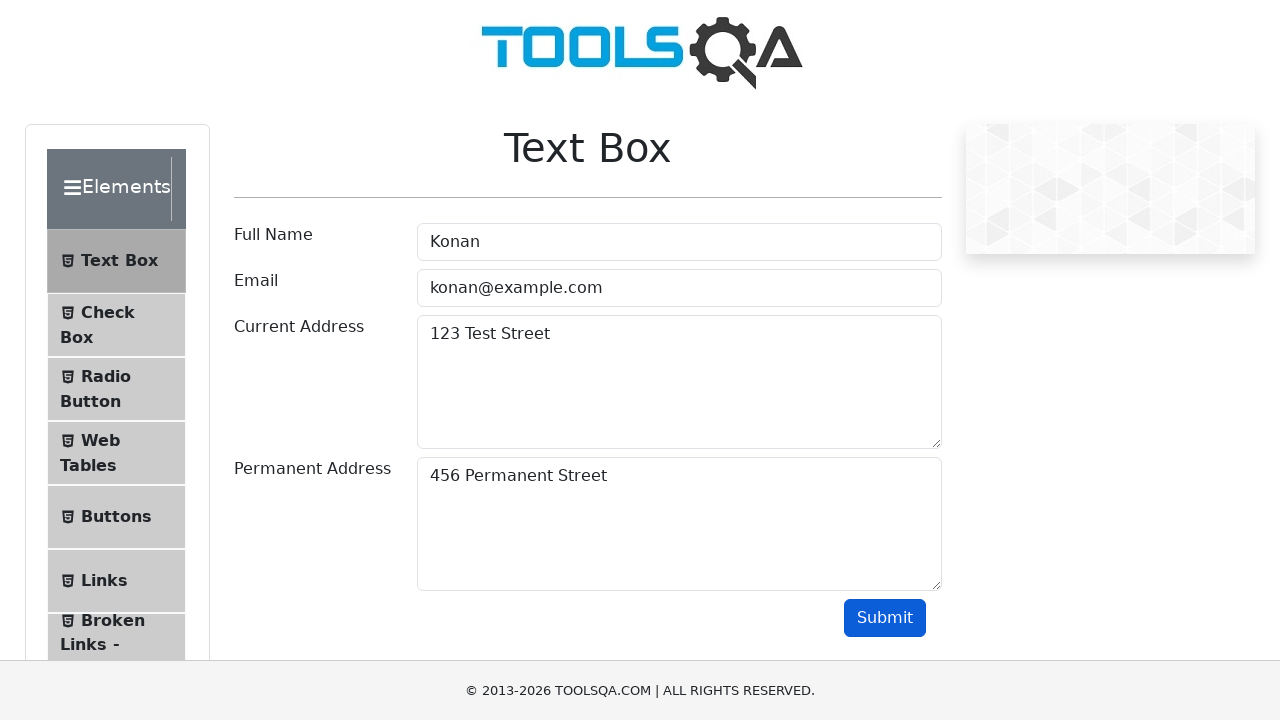

Form submission output appeared
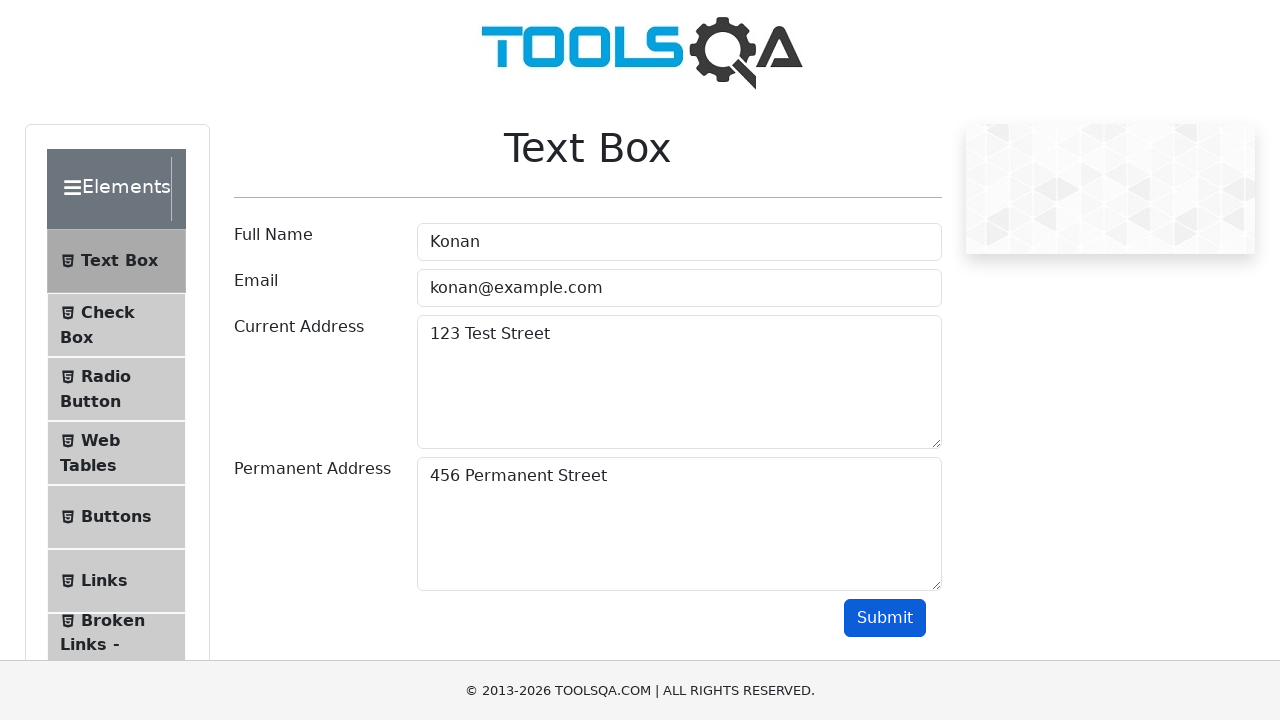

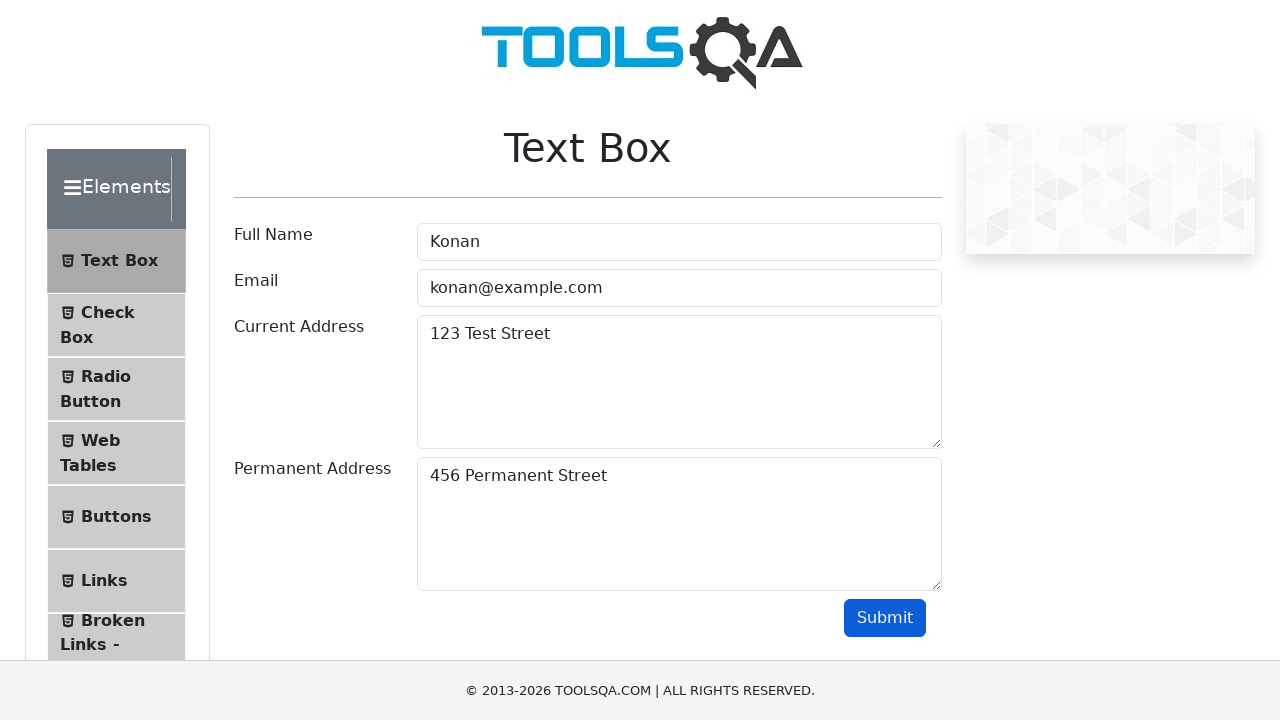